Tests dynamic element interaction by clicking a reveal button and then filling in a text field that appears

Starting URL: https://www.selenium.dev/selenium/web/dynamic.html

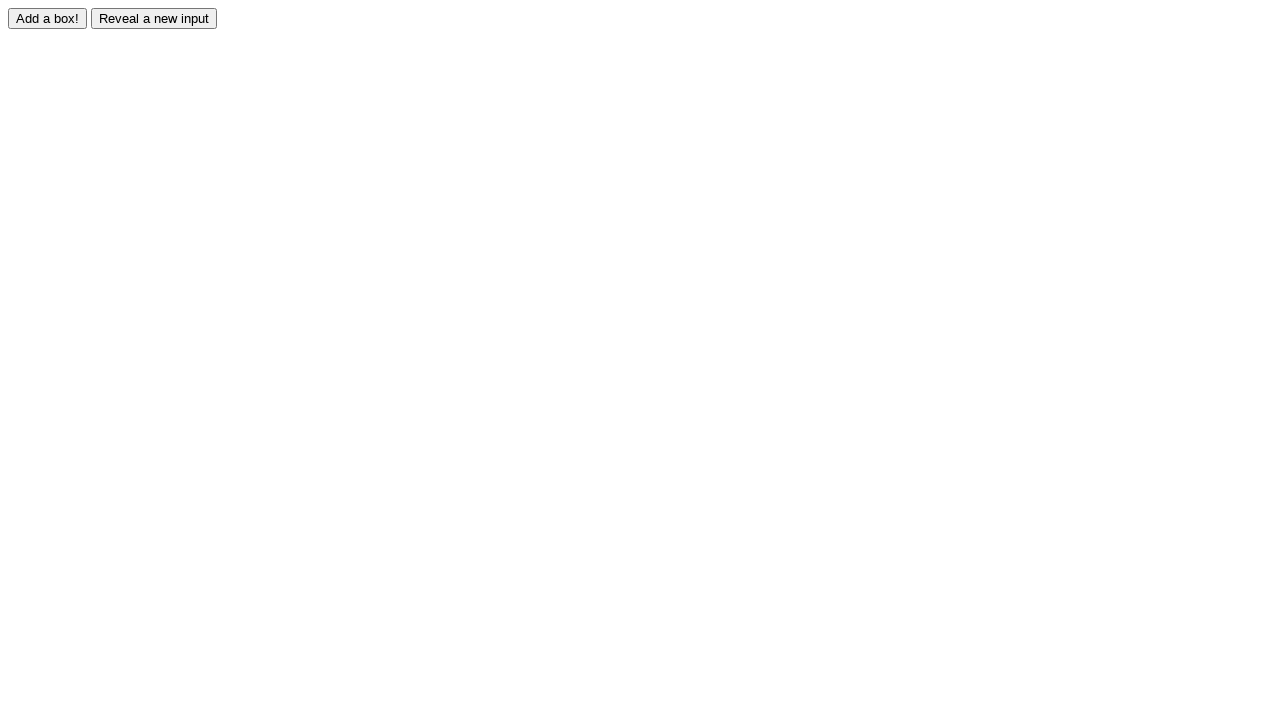

Waited for reveal button to be visible
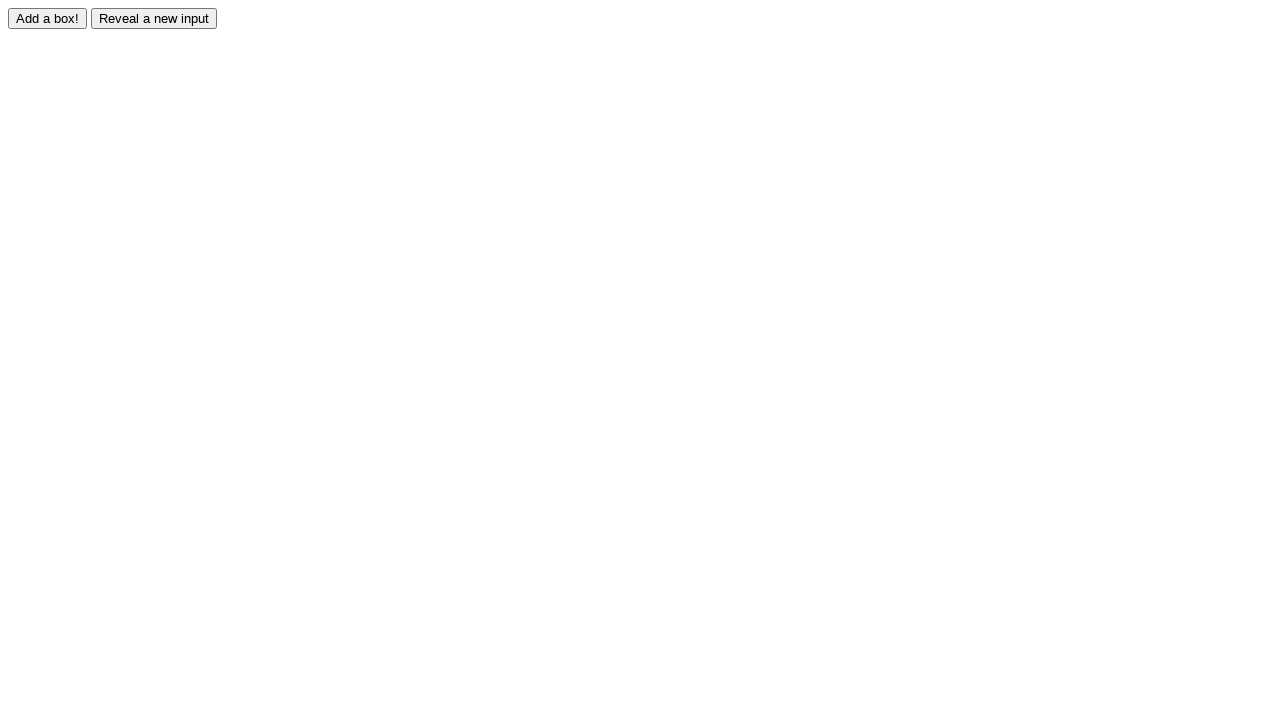

Clicked the reveal button at (154, 18) on #reveal
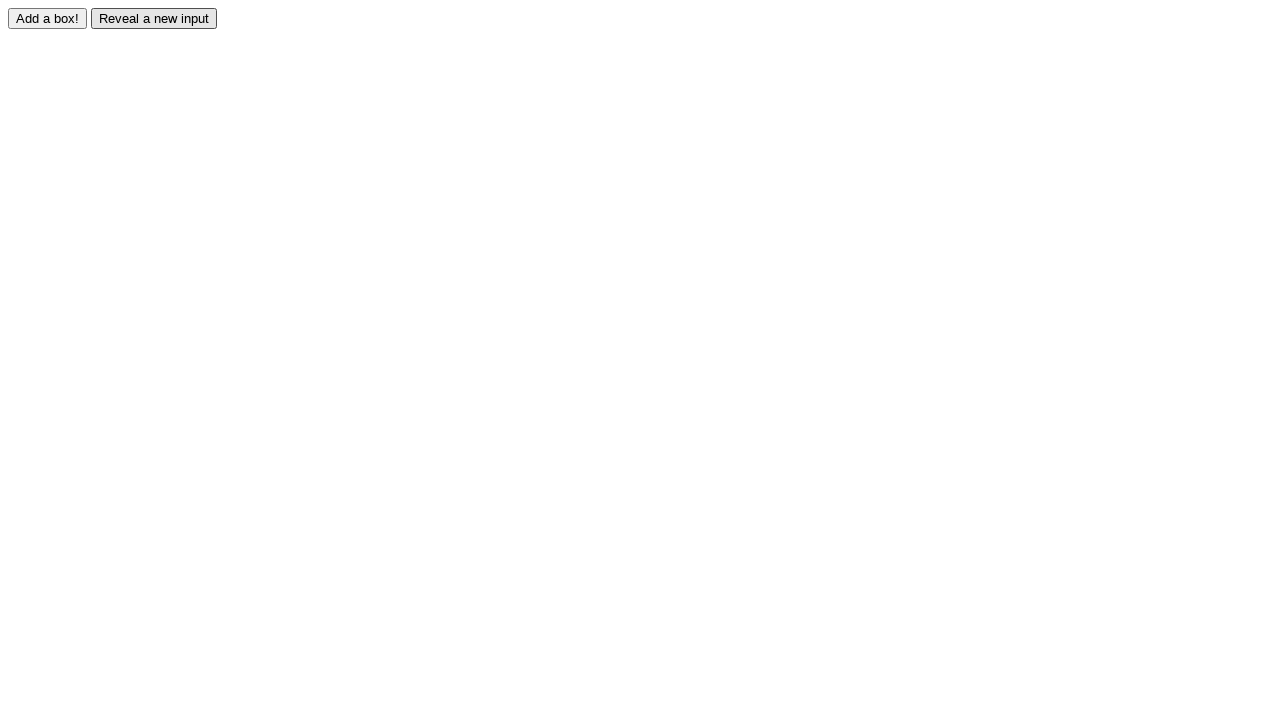

Waited for the revealed text field to become visible
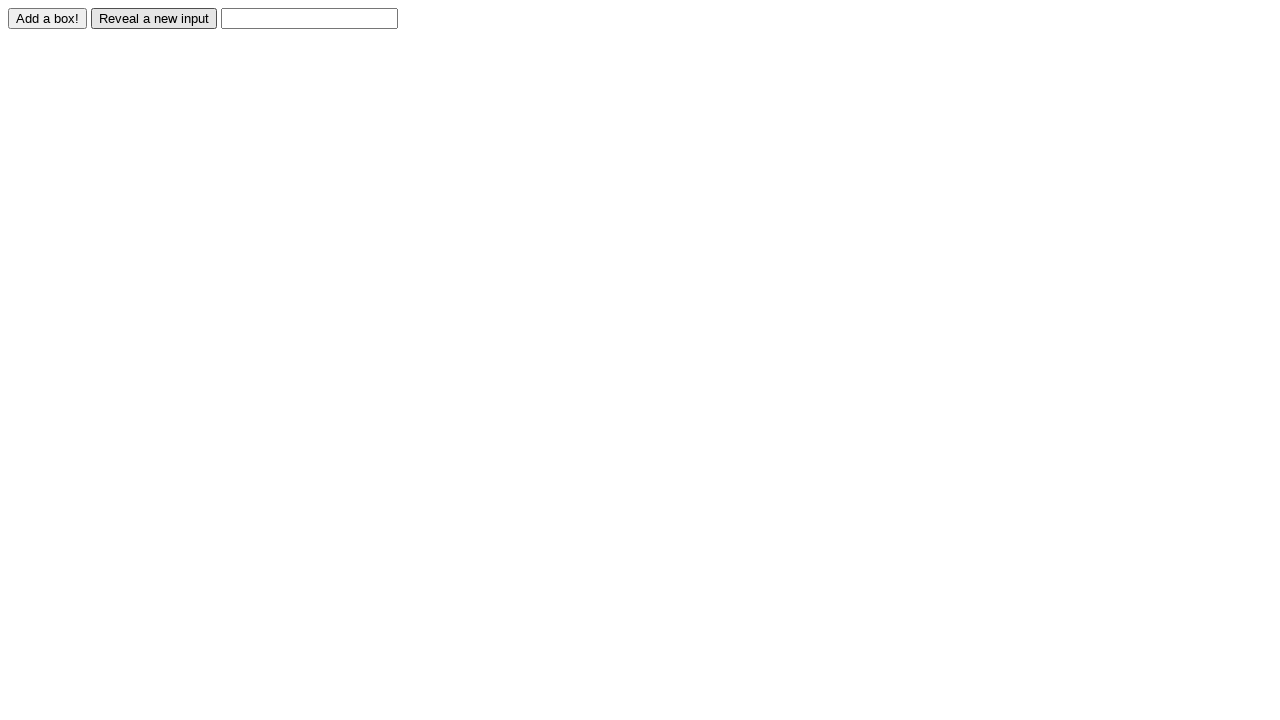

Filled revealed text field with 'Gowrisankar' on #revealed
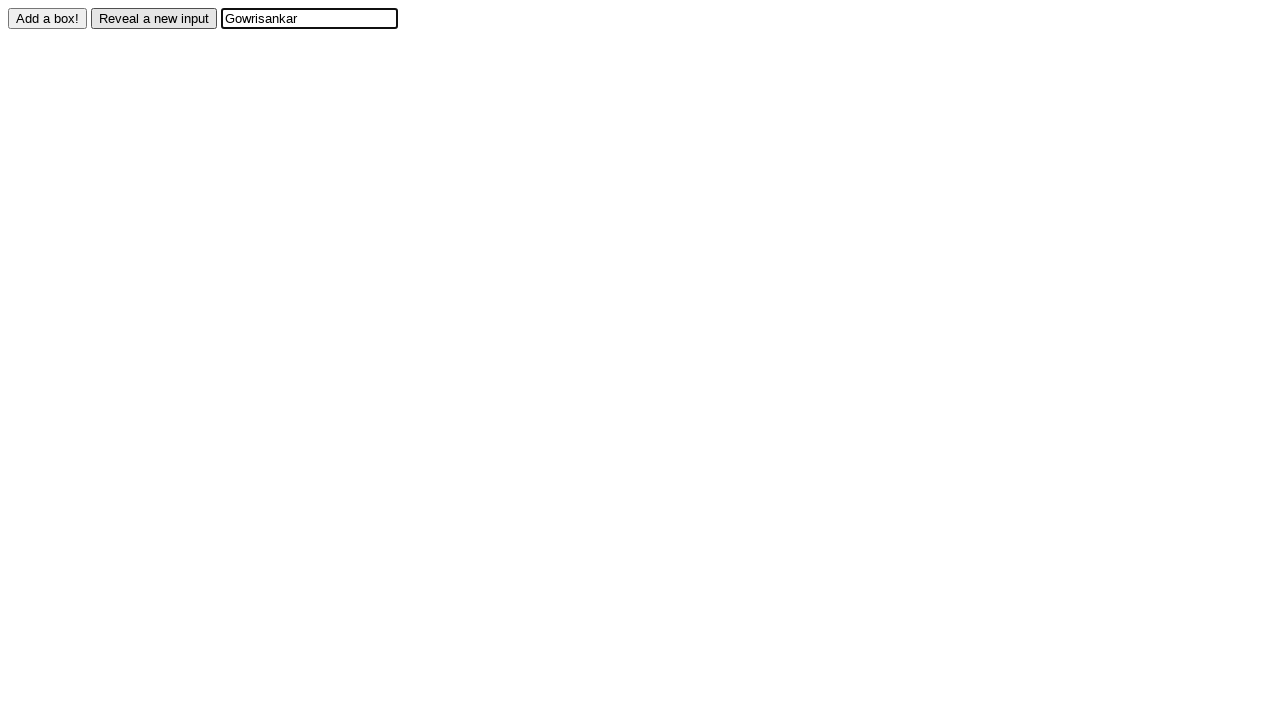

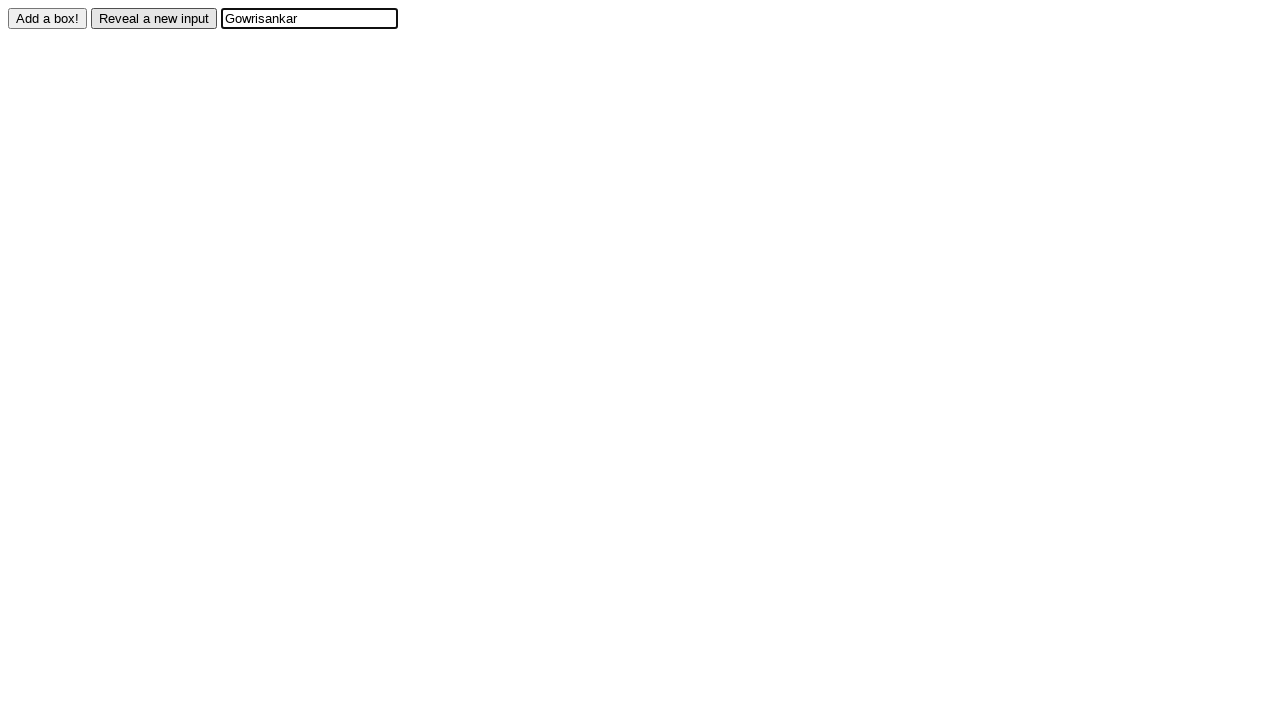